Tests navigation to freshersworld.com, clicks the "REGISTER NOW" button, and verifies the registration page is displayed by checking the page title.

Starting URL: https://www.freshersworld.com/

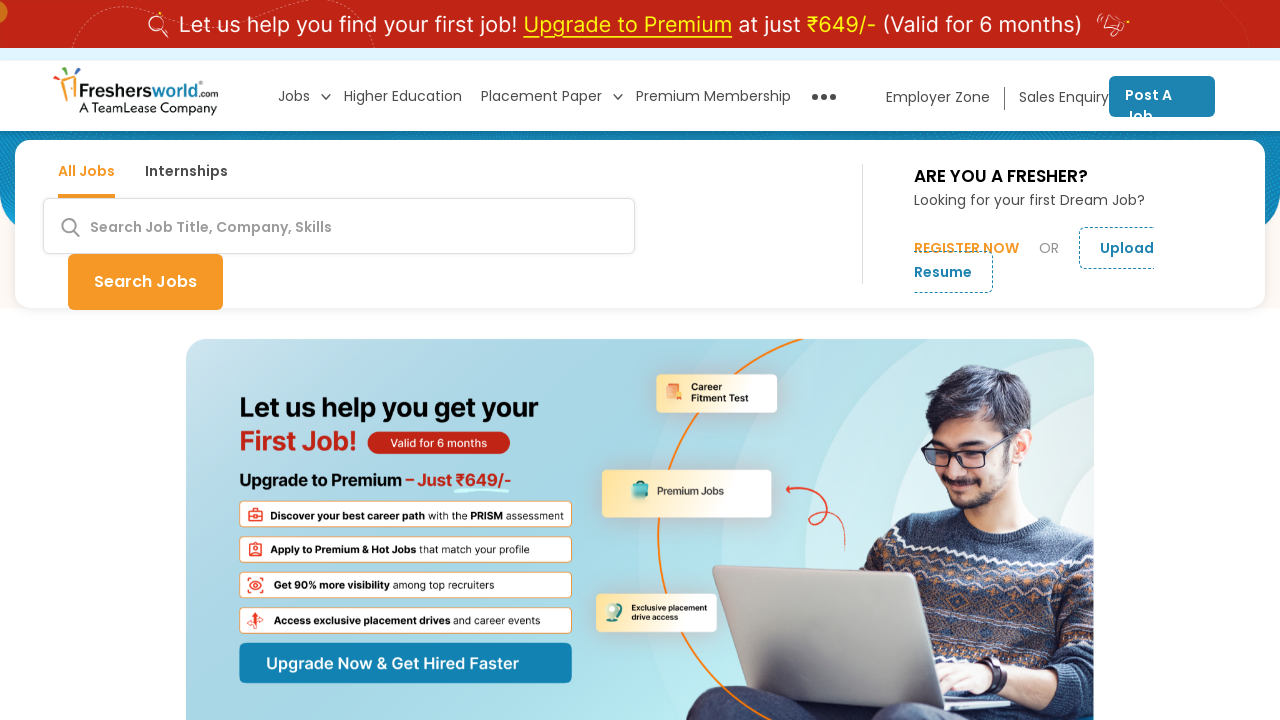

Clicked 'REGISTER NOW' button on freshersworld.com homepage at (967, 248) on xpath=//span[text()='REGISTER NOW']
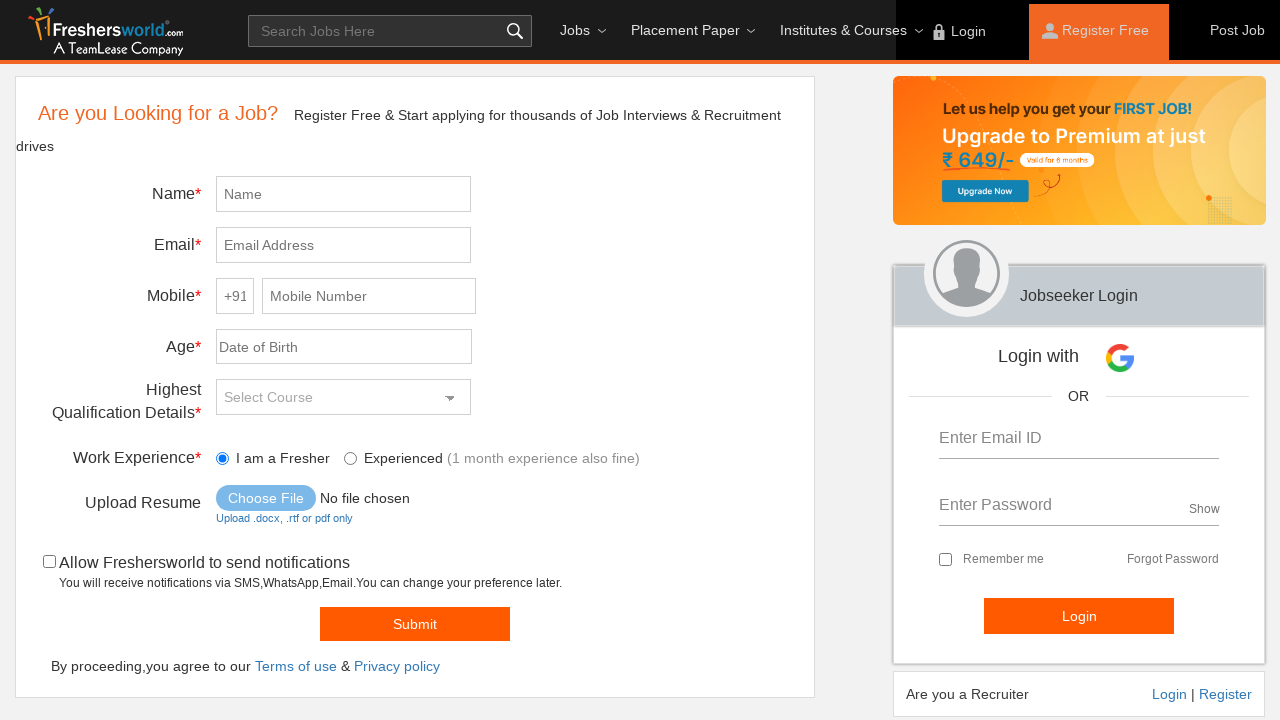

Registration page loaded and DOM content ready
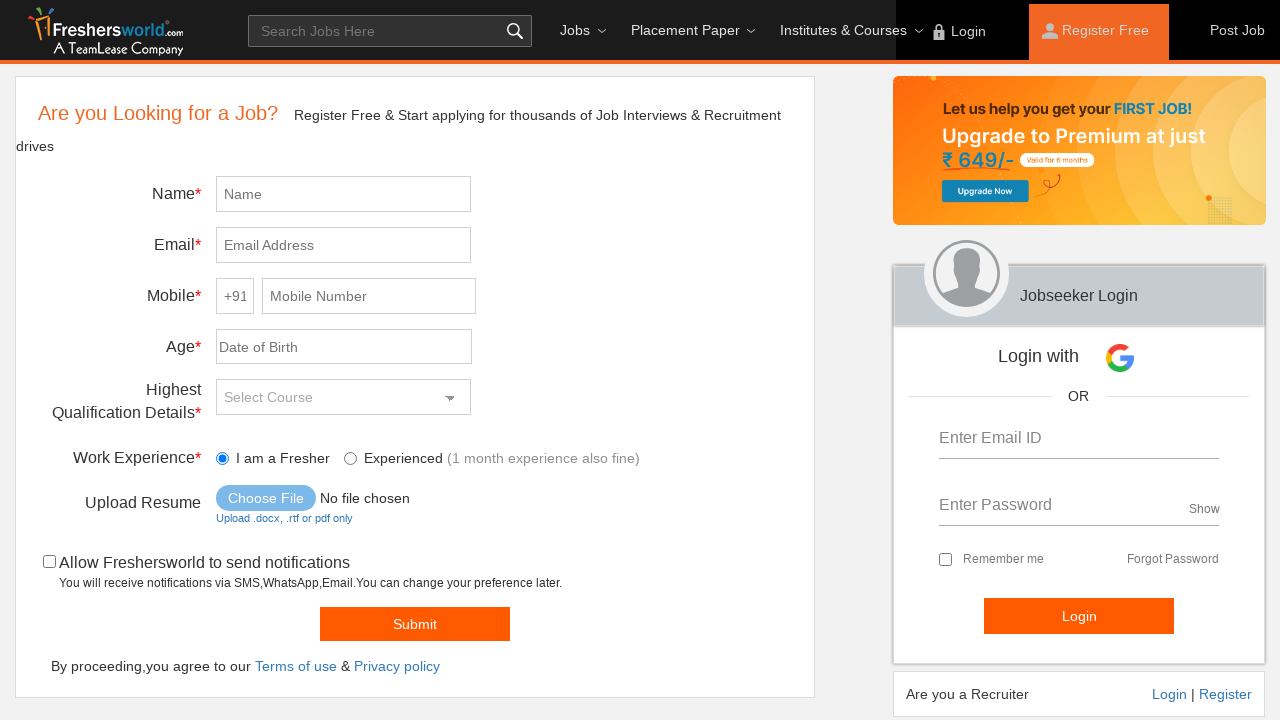

Retrieved page title: Register in Just 2 Minutes | Freshers Registration | Start Applying Jobs | Free
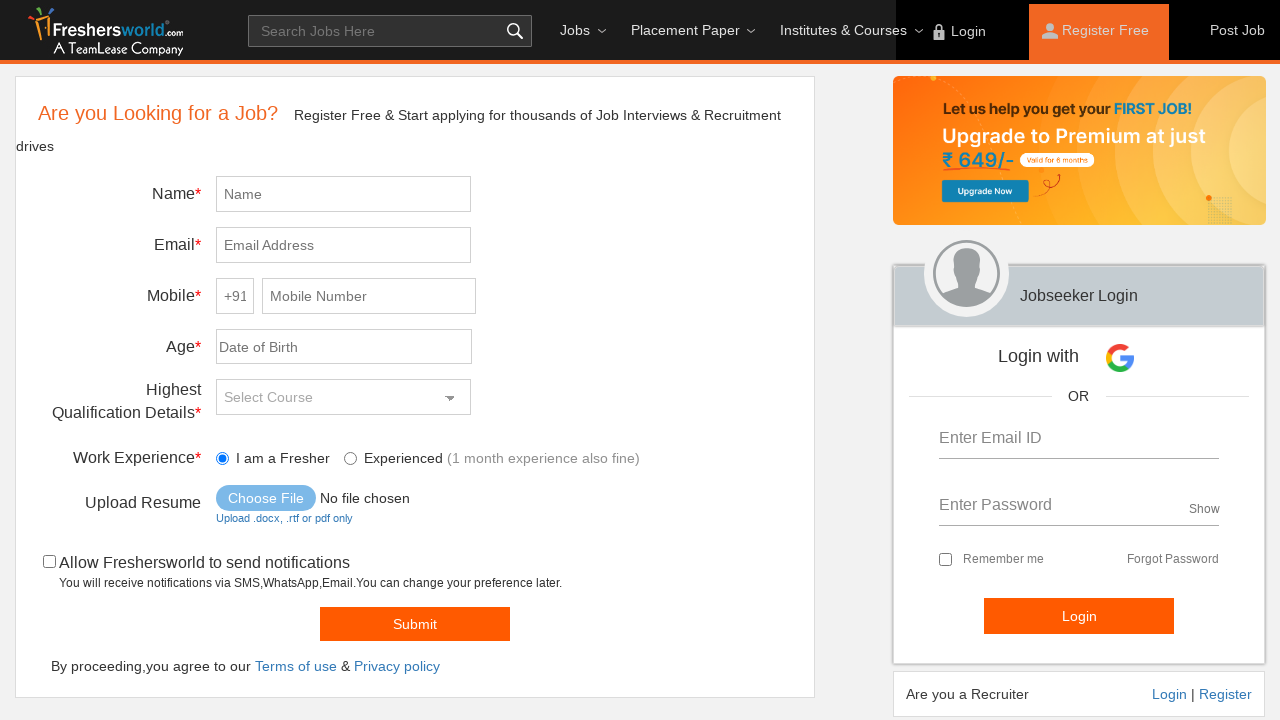

Page title verified - Registration page is displayed correctly
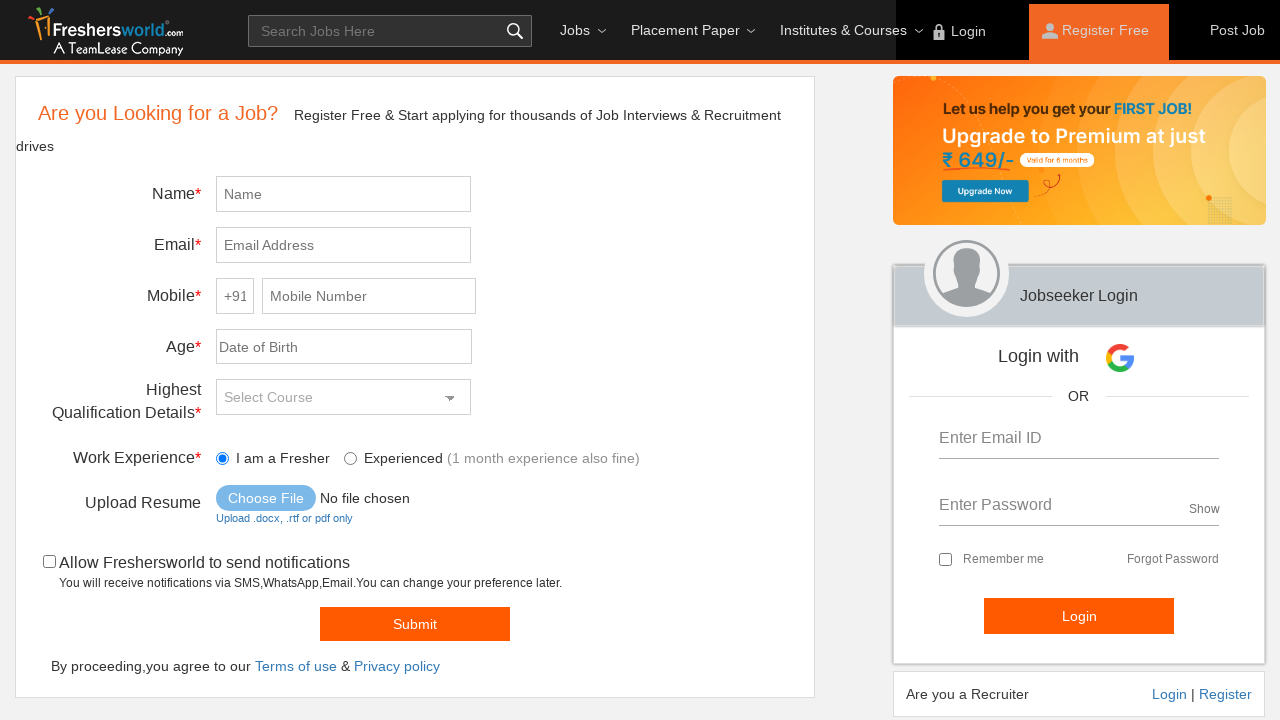

Created temporary test file for upload demonstration
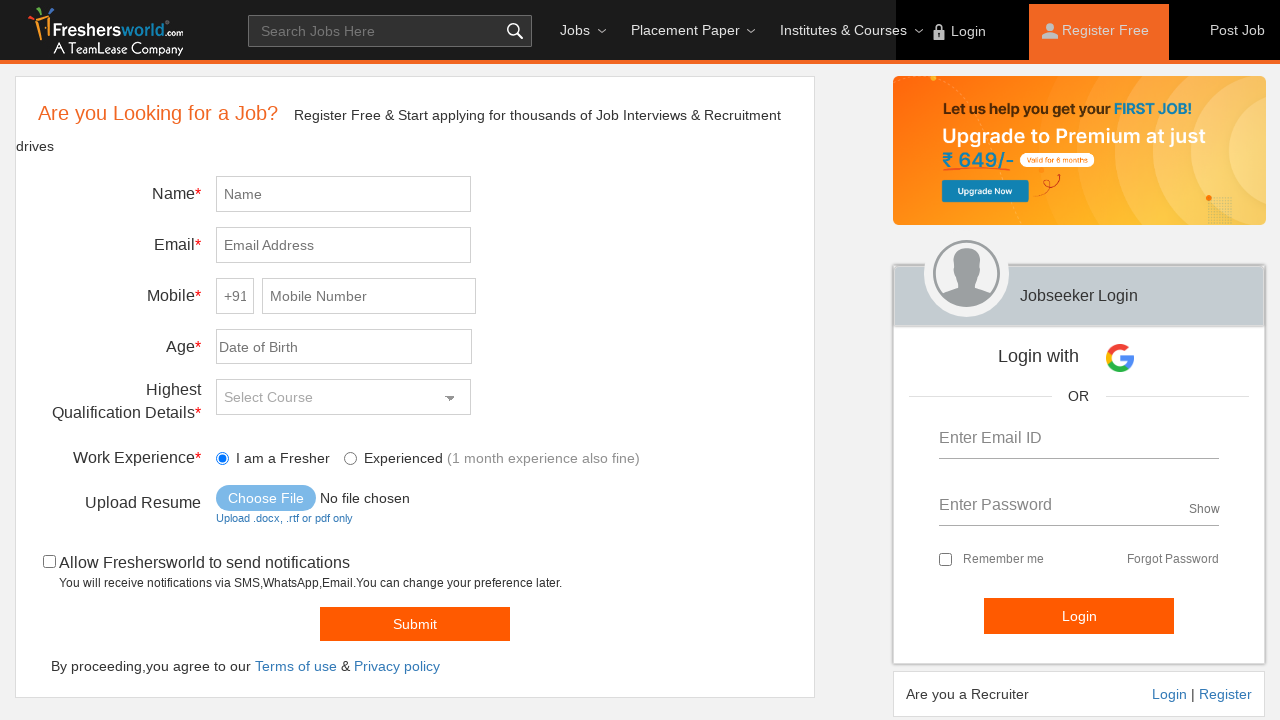

Uploaded test resume file to registration form
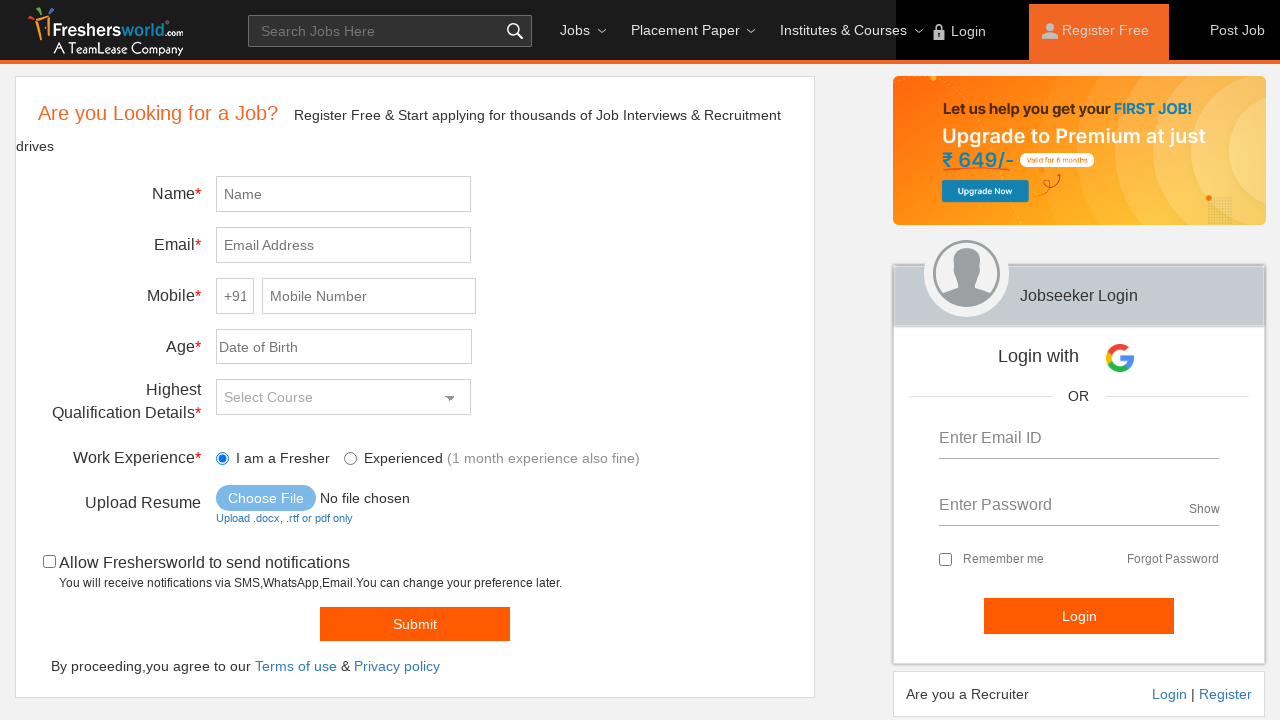

Cleaned up temporary test file
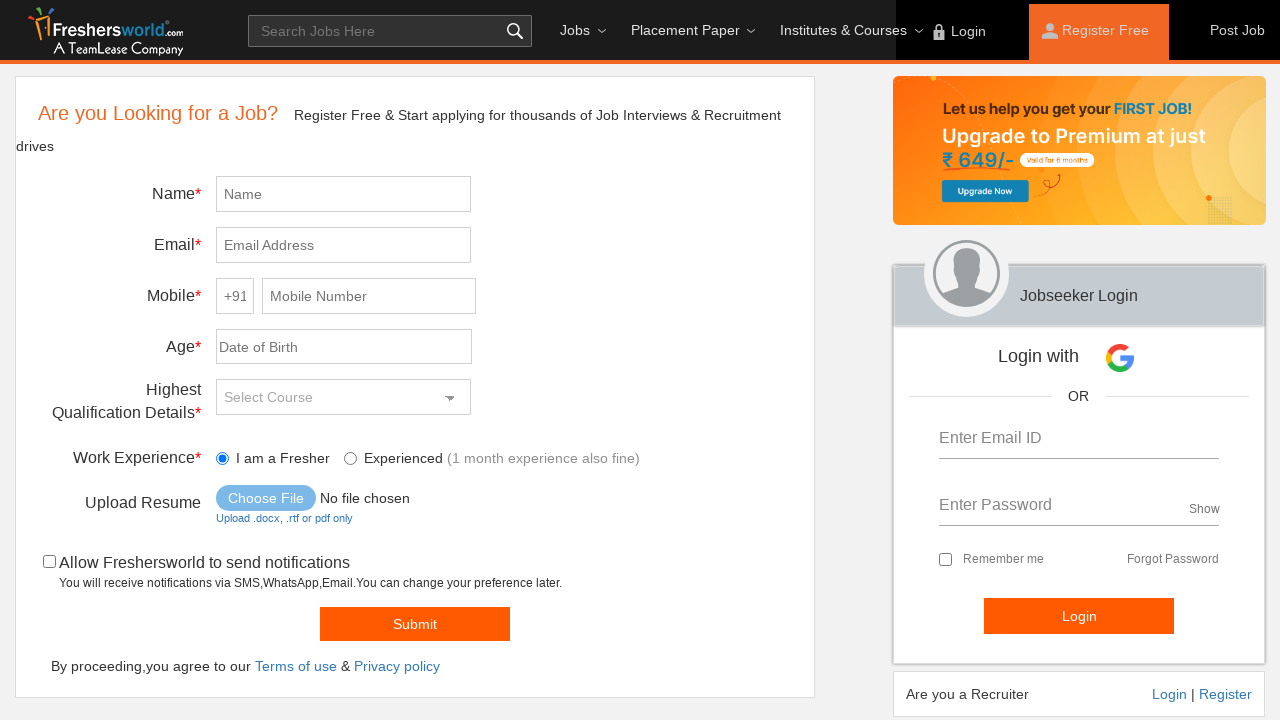

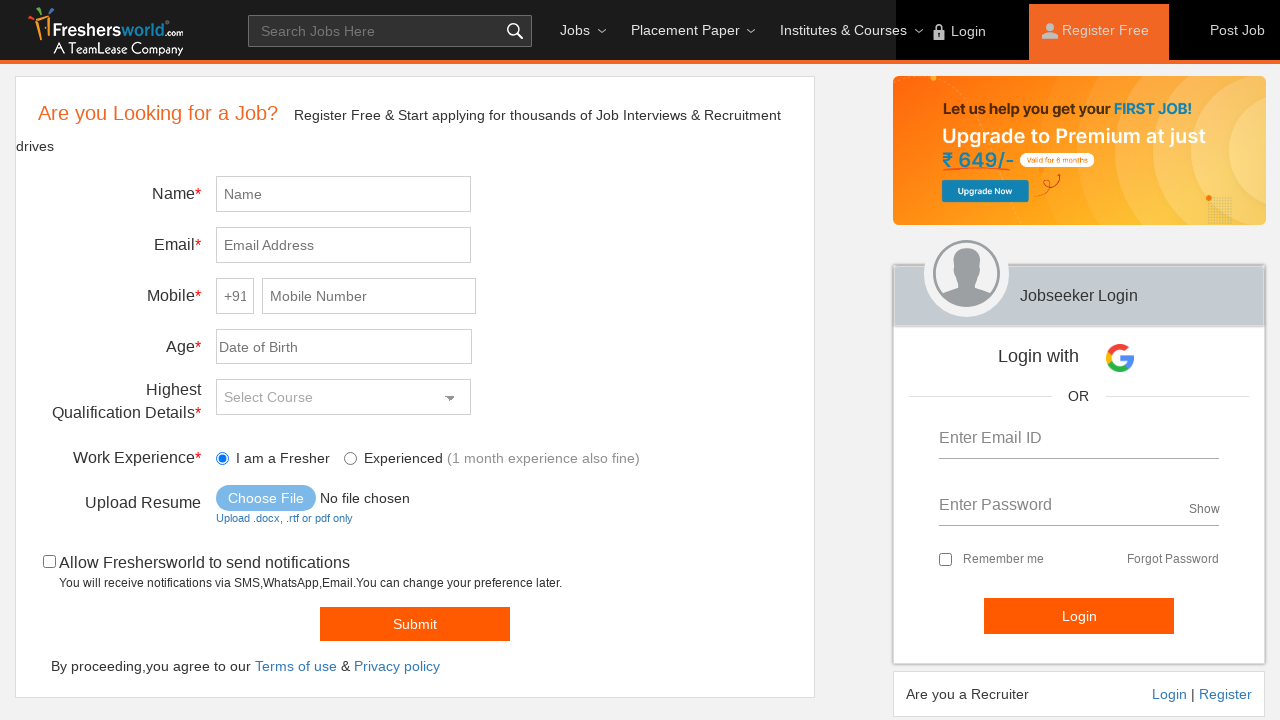